Tests form filling functionality by entering username, password, and comments, then submitting the form and verifying the submitted data appears on the result page.

Starting URL: https://testpages.eviltester.com/styled/basic-html-form-test.html

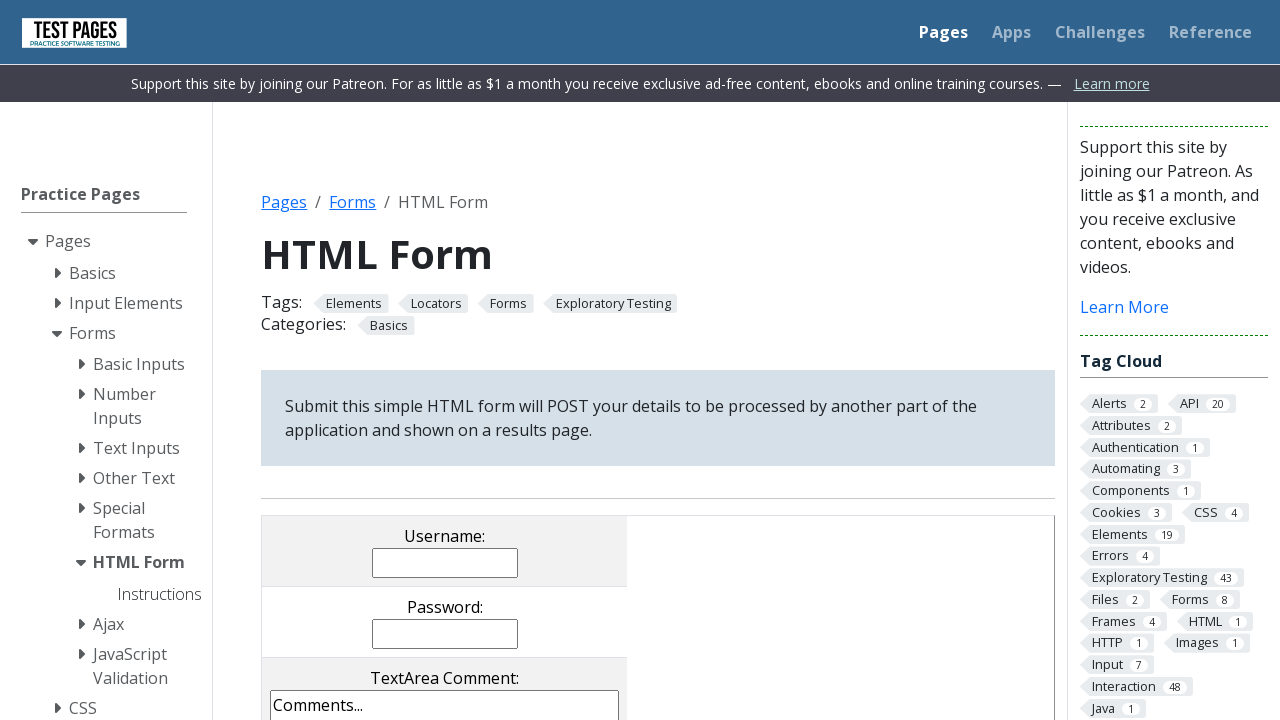

Filled username field with 'testuser' on input[name='username']
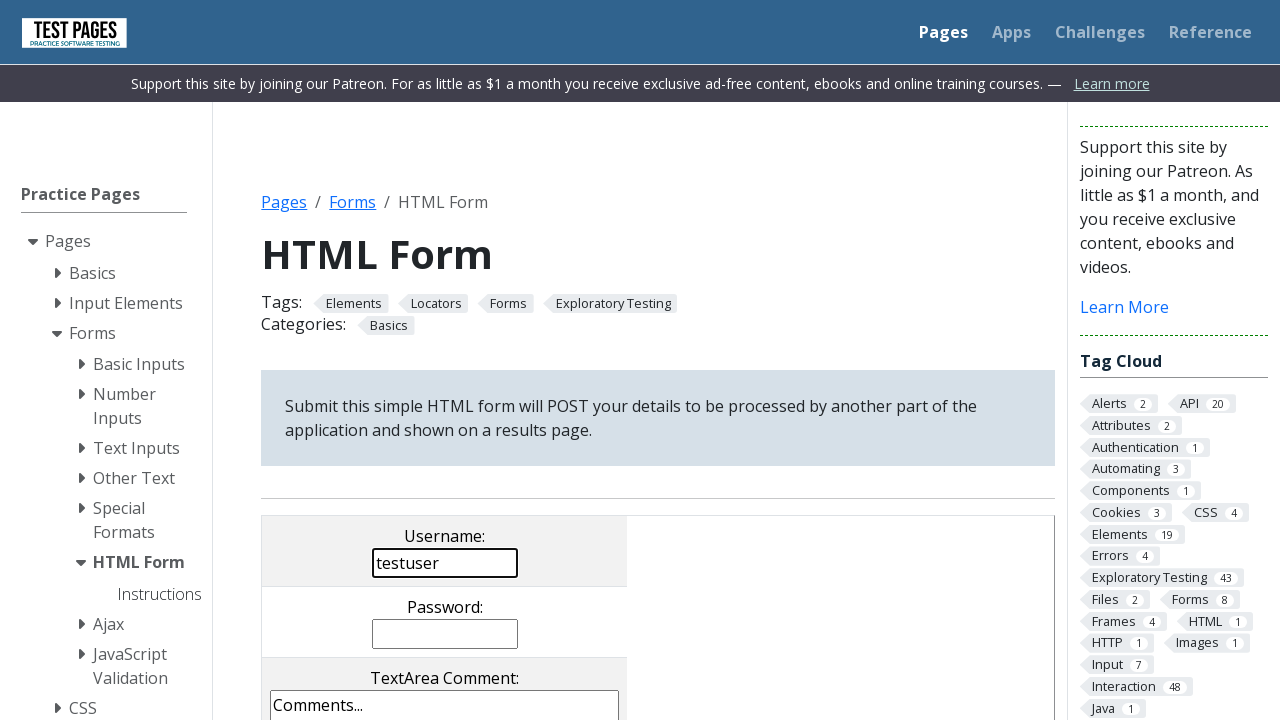

Filled password field with 'password123' on input[name='password']
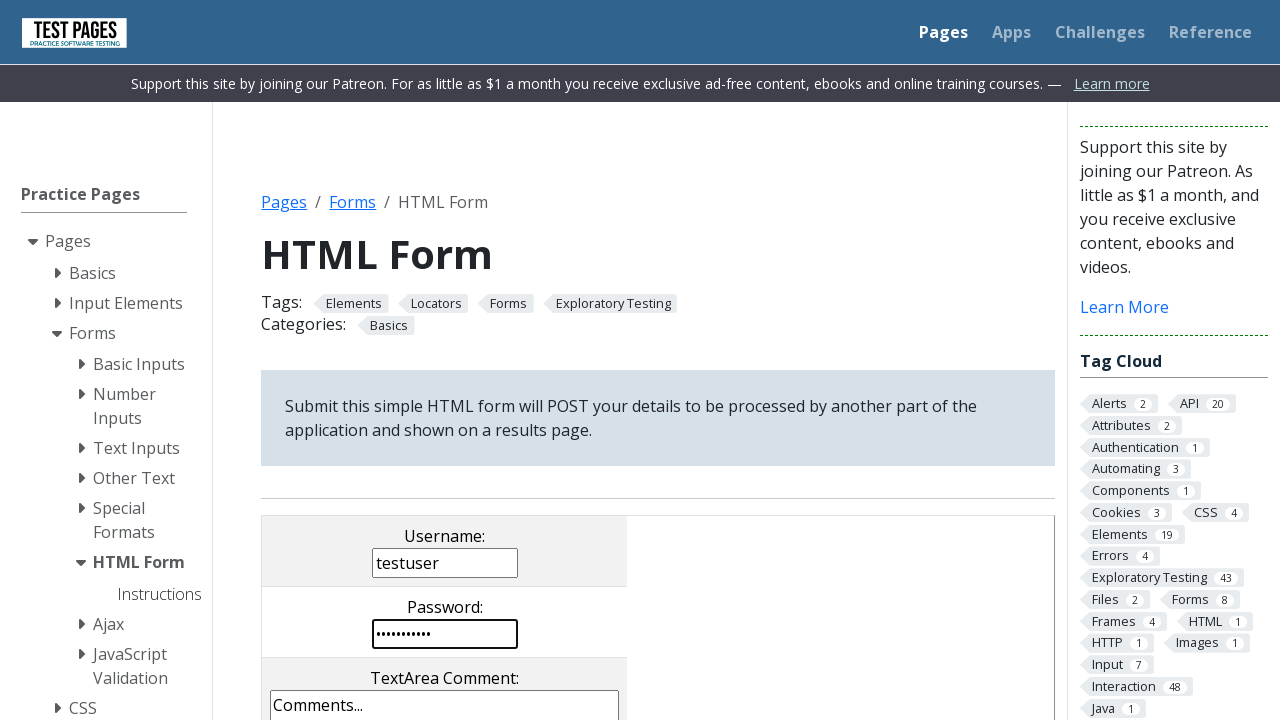

Filled comments textarea with 'This is a test comment.' on textarea[name='comments']
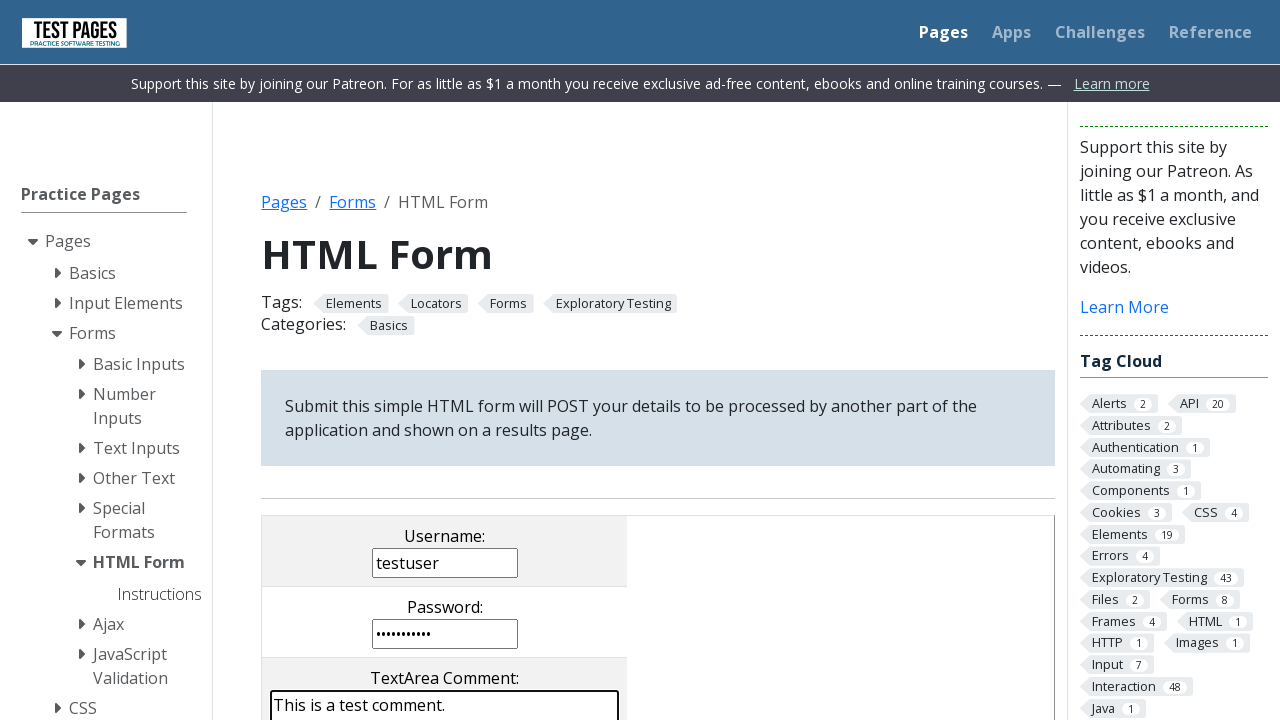

Clicked submit button to submit the form at (504, 360) on input[type='submit']
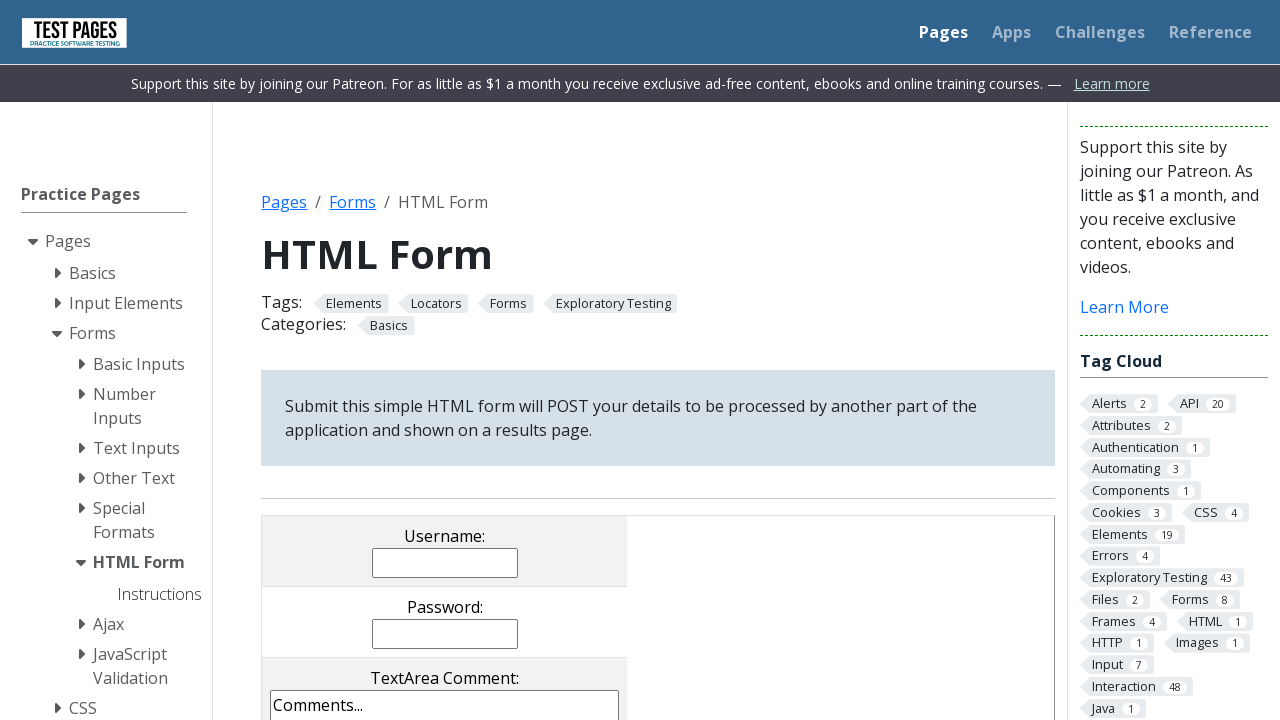

Result page loaded and DOM content rendered
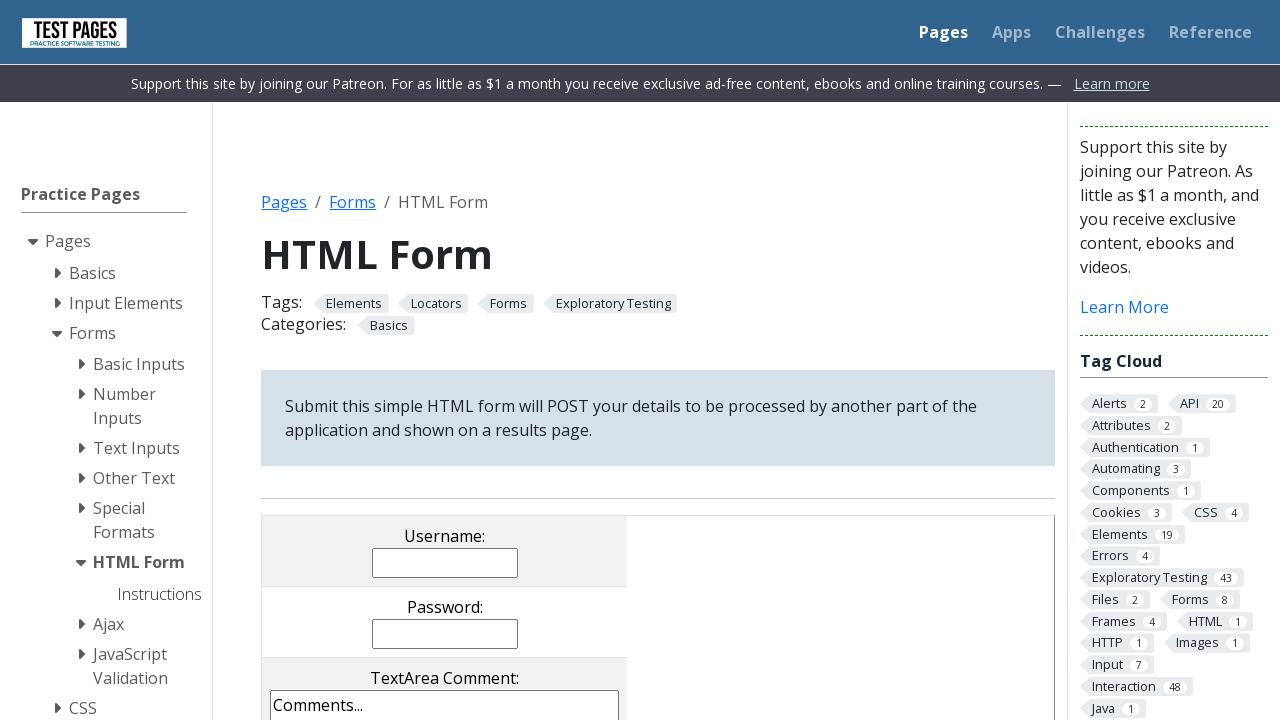

Verified 'testuser' appears in result page content
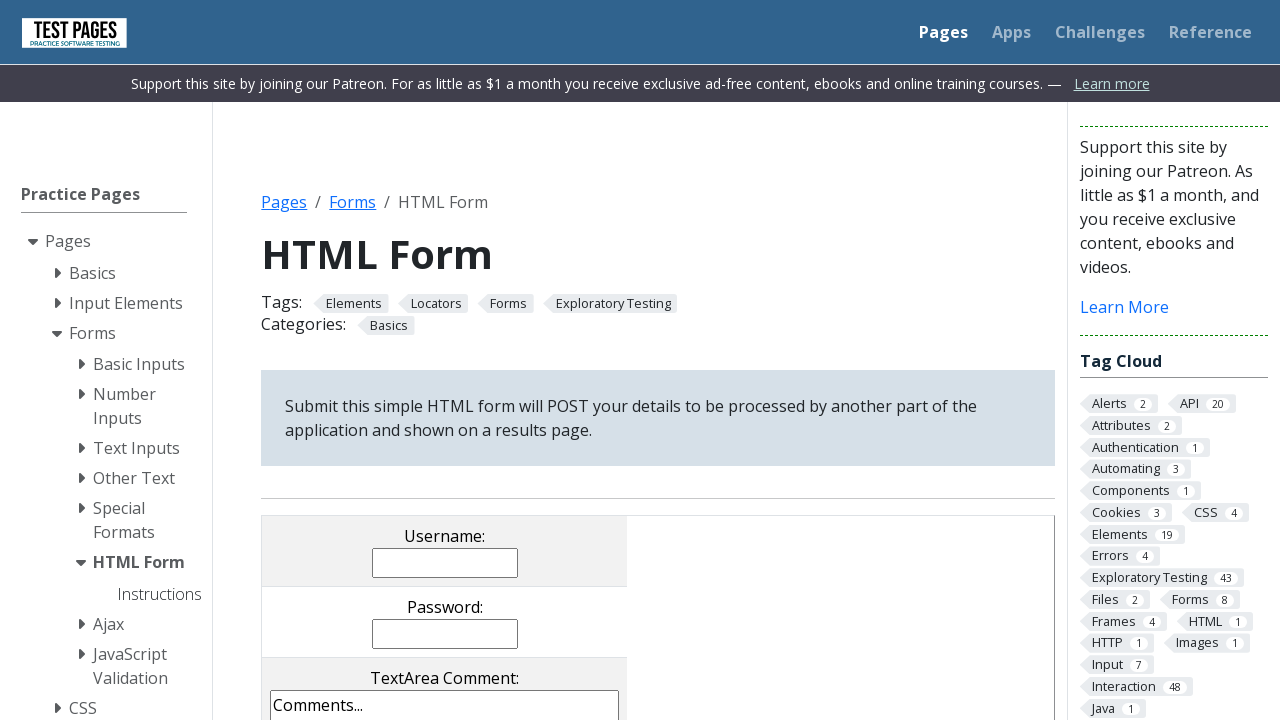

Verified 'password123' appears in result page content
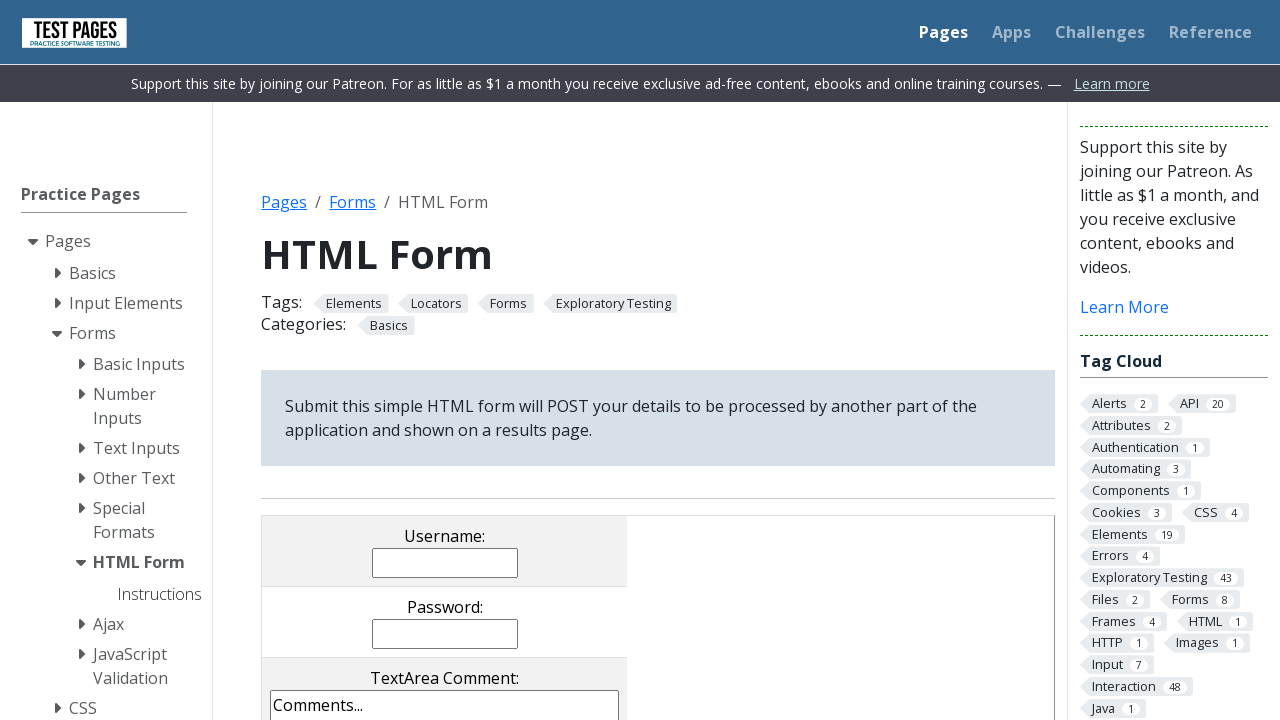

Verified 'This is a test comment.' appears in result page content
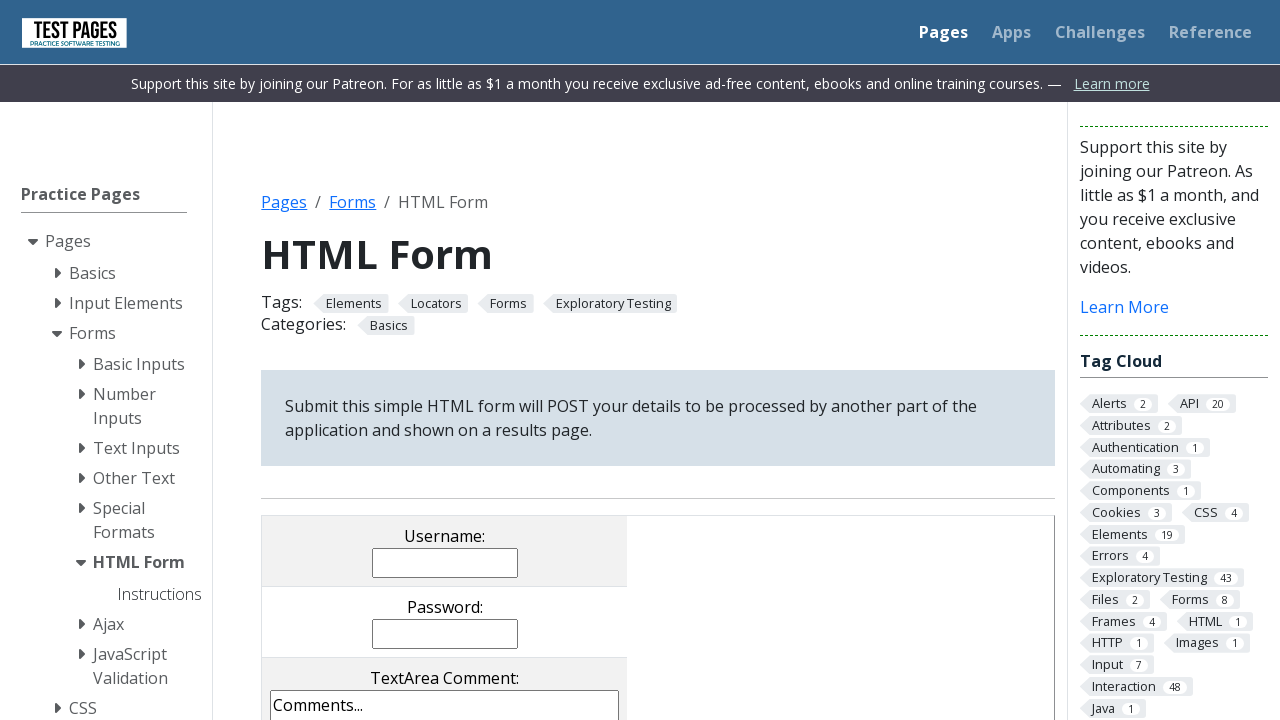

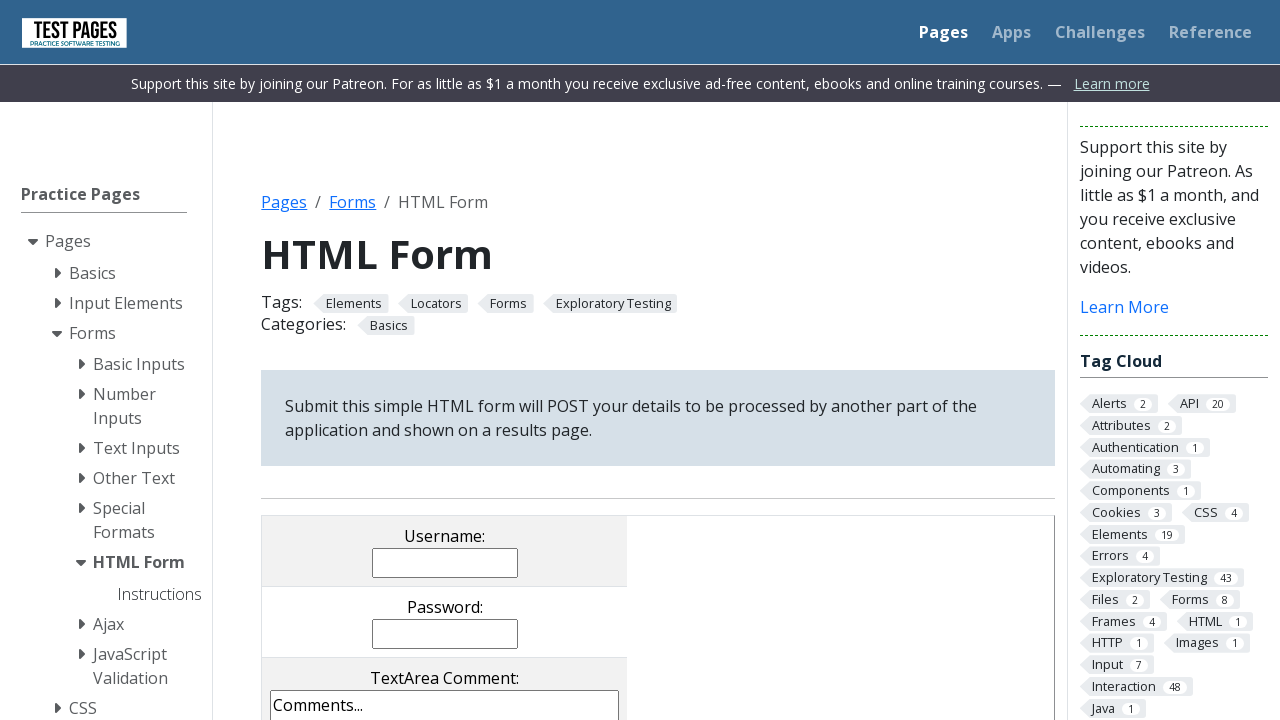